Tests registration form validation when confirmation password doesn't match the original password

Starting URL: https://alada.vn/tai-khoan/dang-ky.html

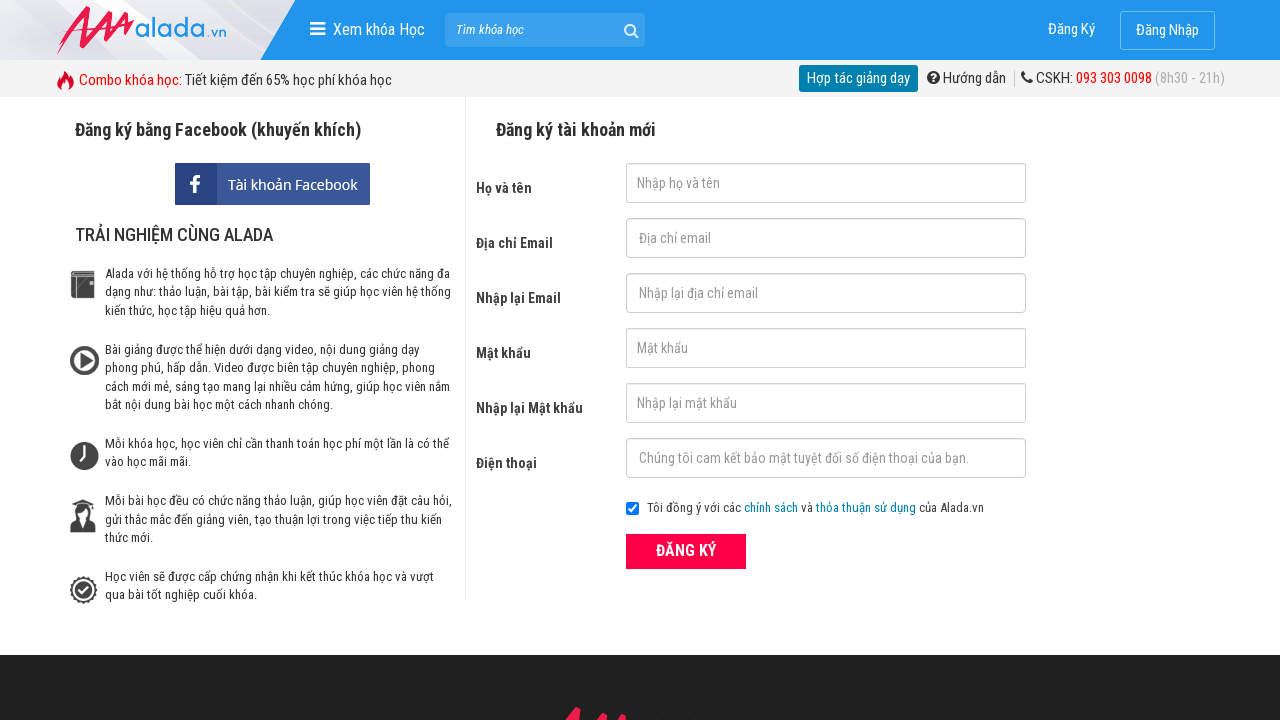

Filled first name field with 'Joe bin' on #txtFirstname
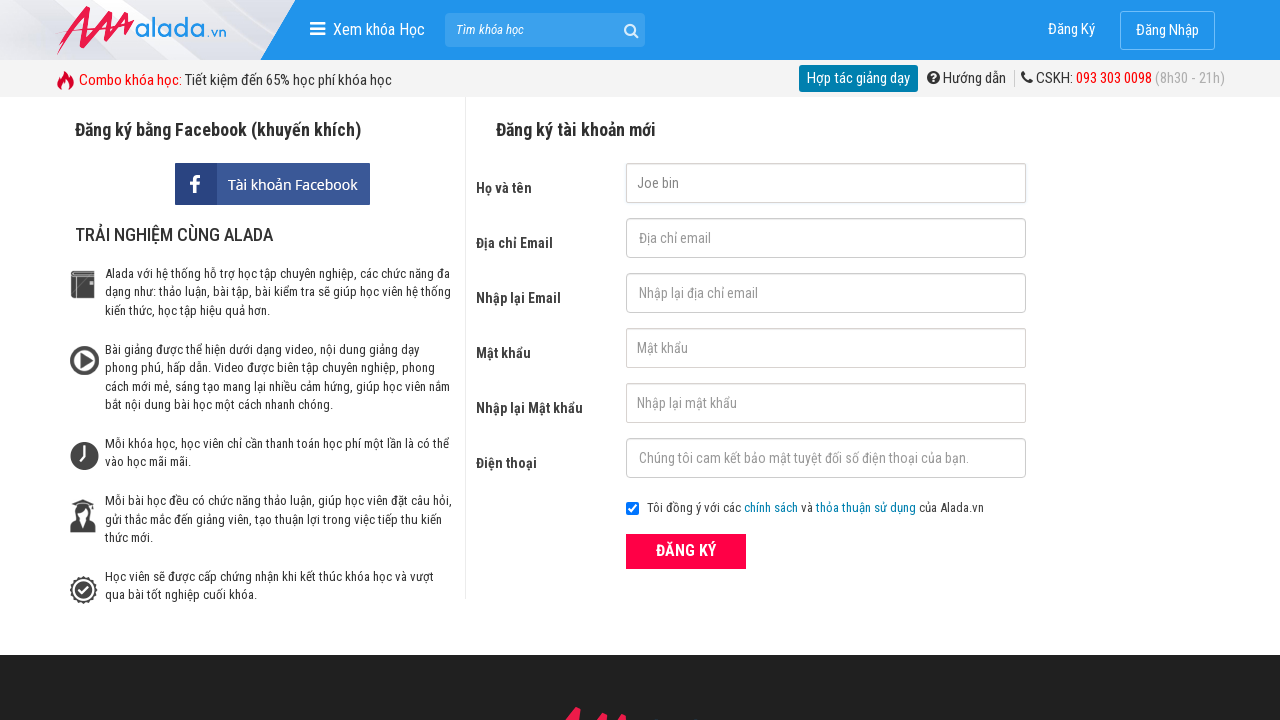

Filled email field with 'joebin@gmail.com' on #txtEmail
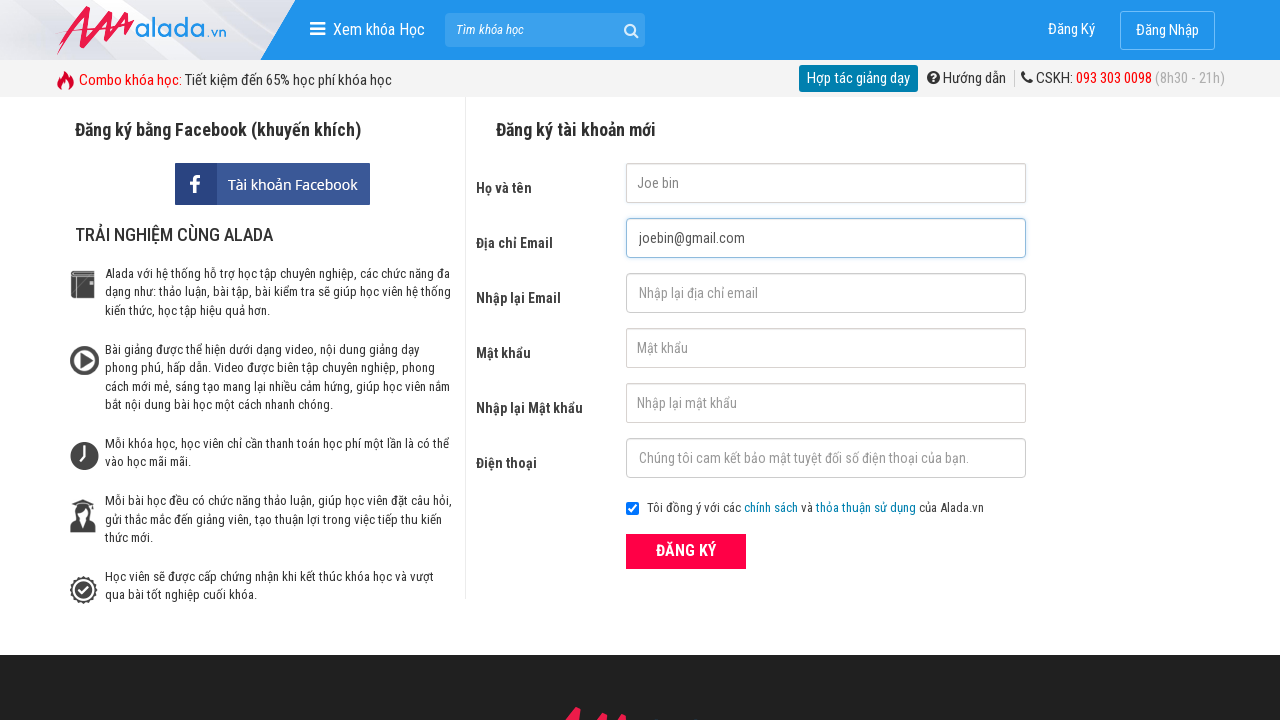

Filled confirm email field with 'joebin@gmail.com' on #txtCEmail
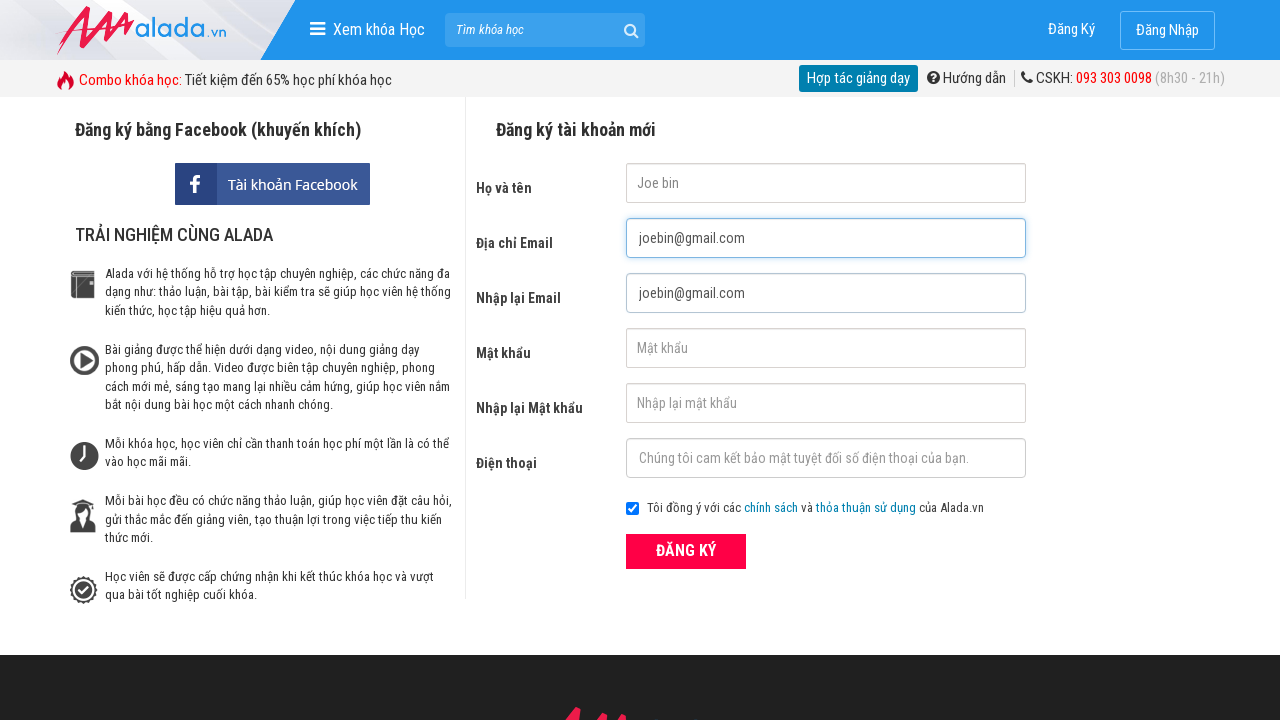

Filled password field with '123456' on #txtPassword
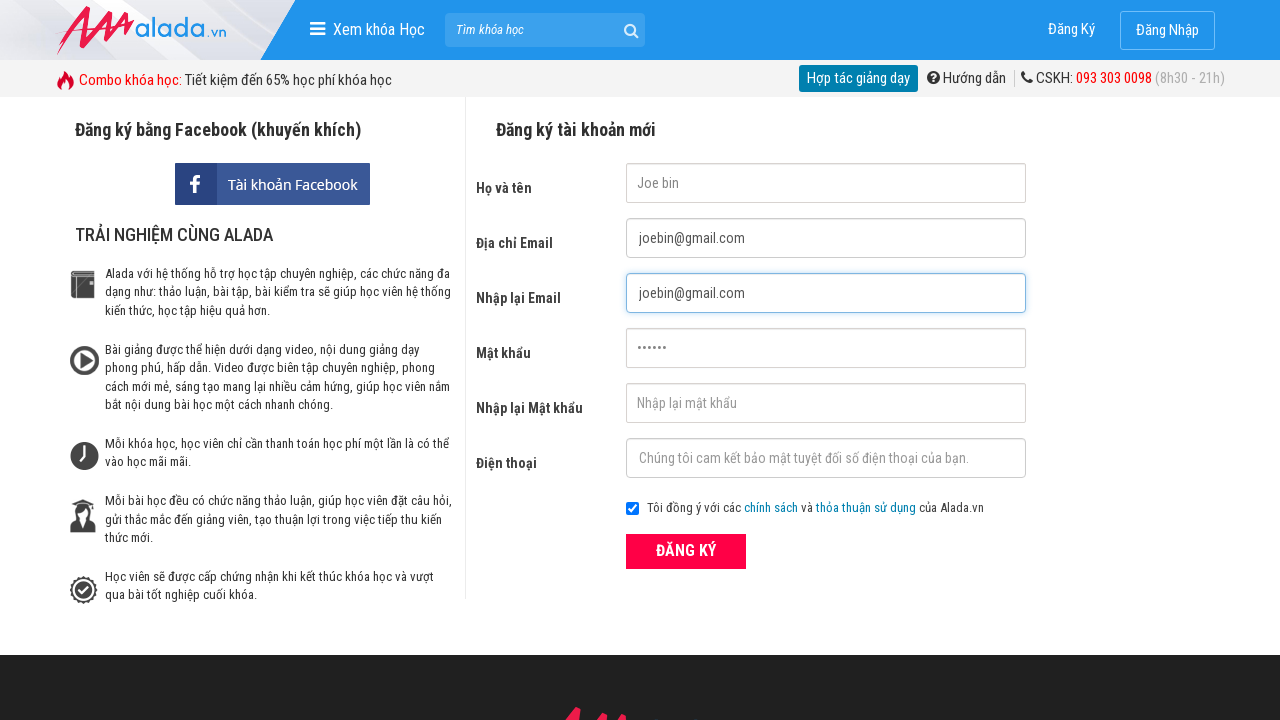

Filled confirm password field with mismatched password '123123' on #txtCPassword
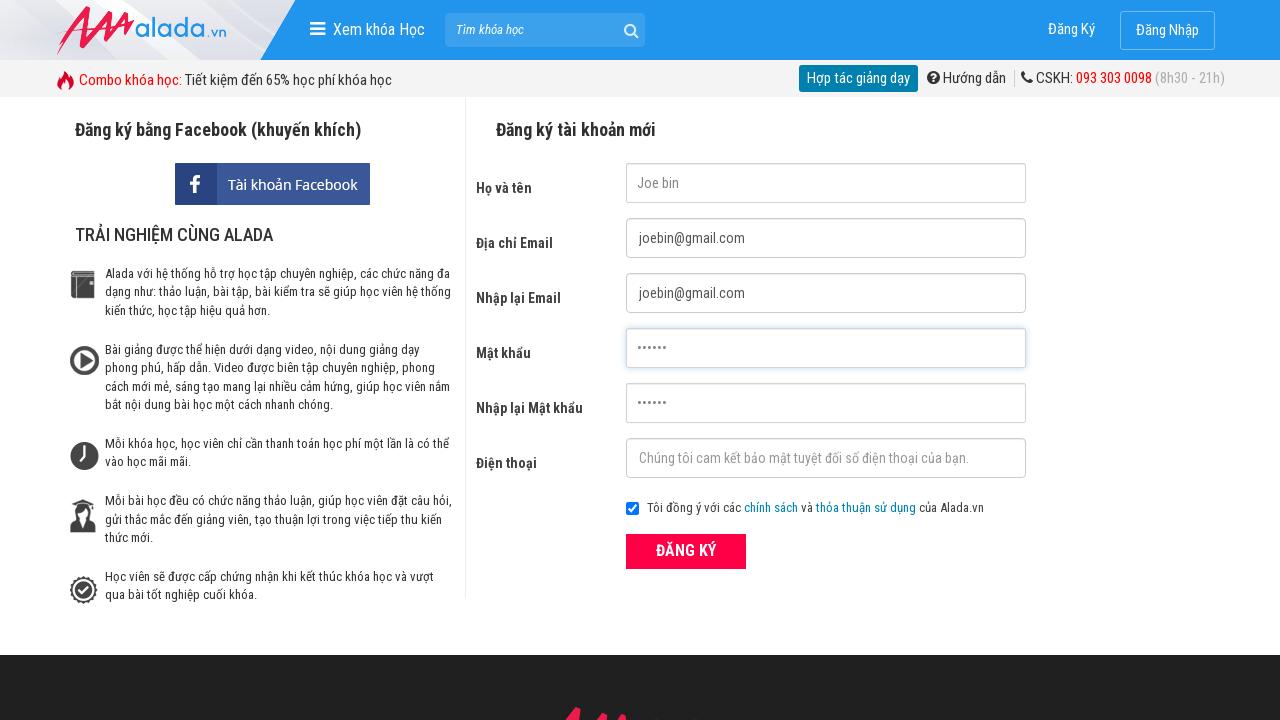

Filled phone field with '0964755453' on #txtPhone
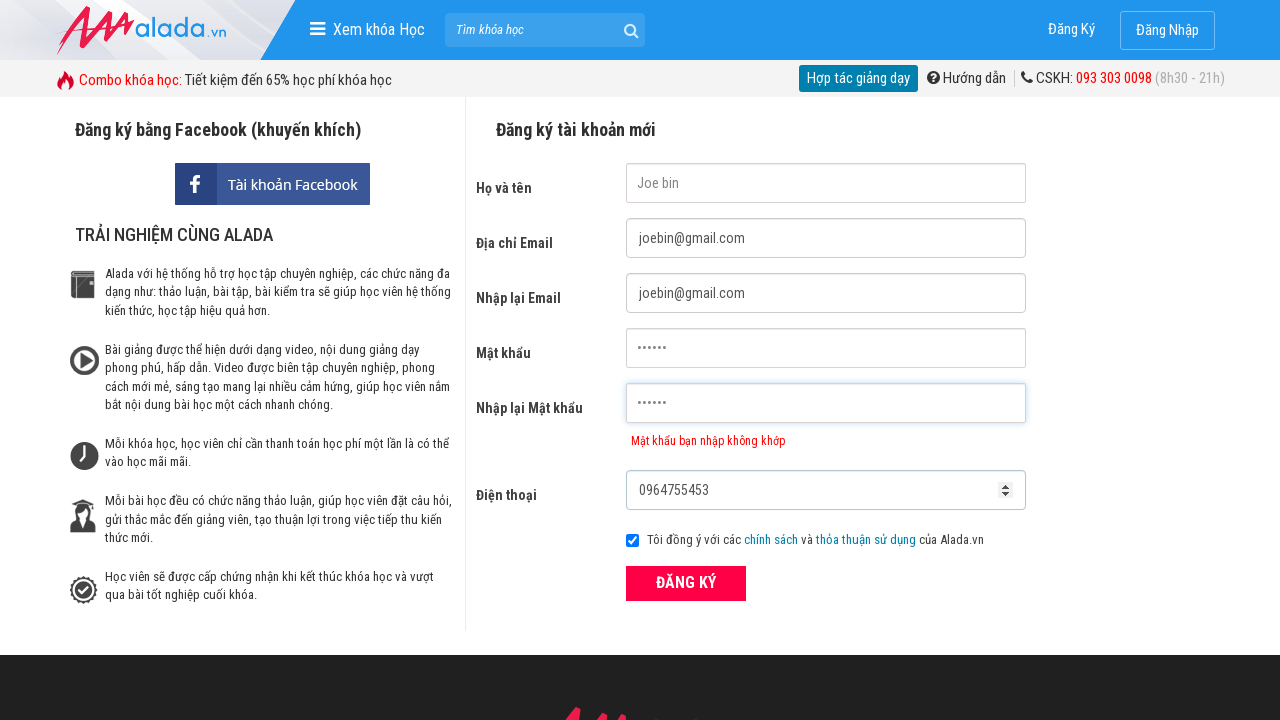

Clicked ĐĂNG KÝ (Register) button at (686, 583) on xpath=//button[text()='ĐĂNG KÝ' and @type='submit']
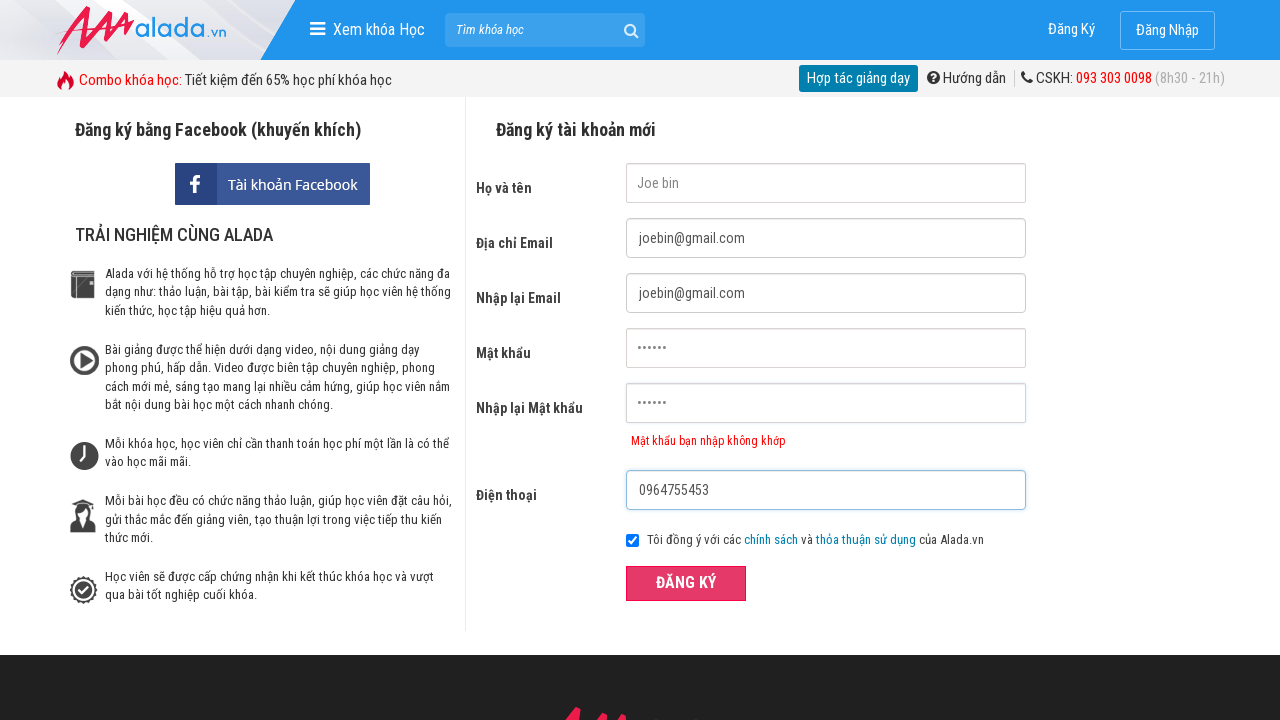

Confirmation password error message displayed
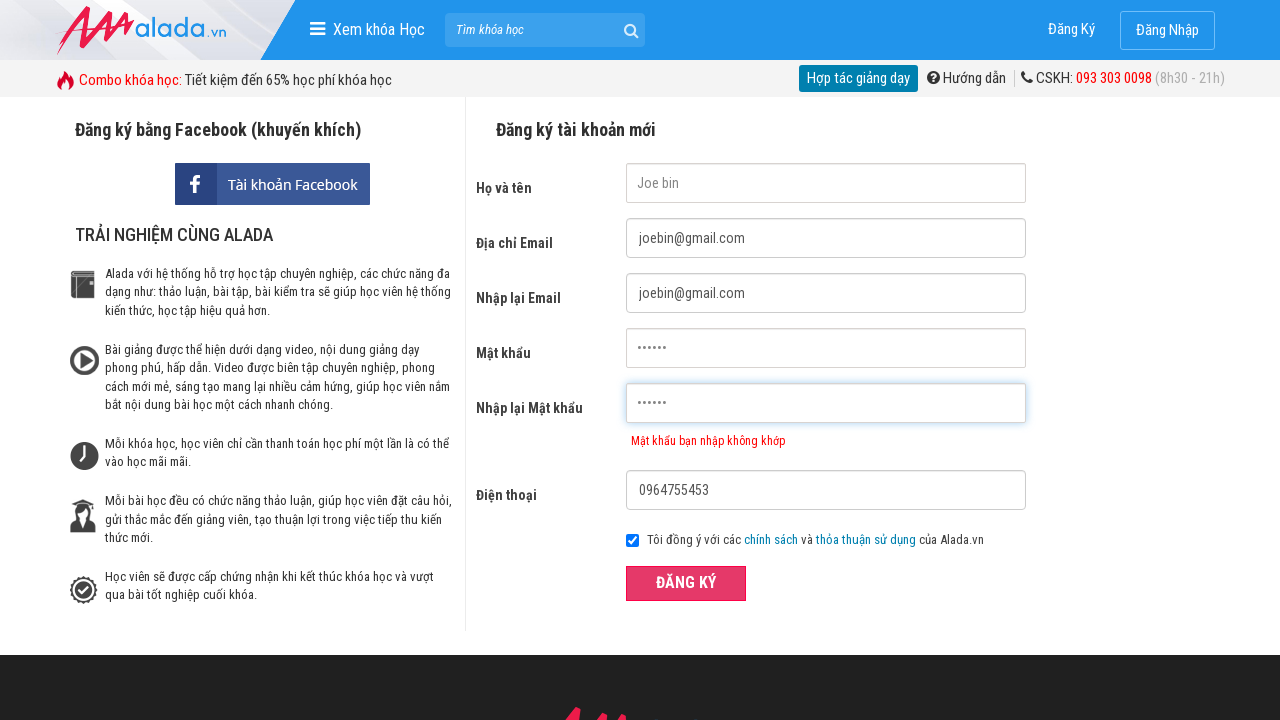

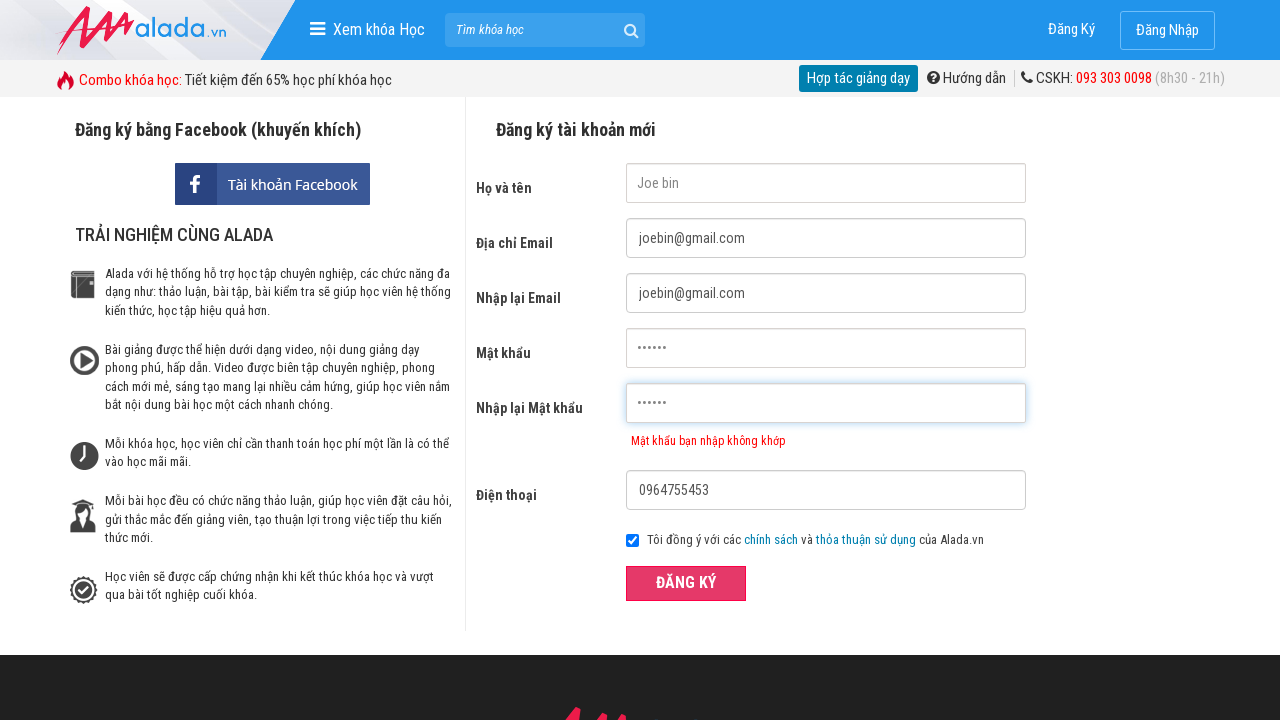